Tests alert functionality on a demo site by setting up a dialog handler and clicking on the second tab in the alert section navigation.

Starting URL: https://demo.automationtesting.in/Alerts.html

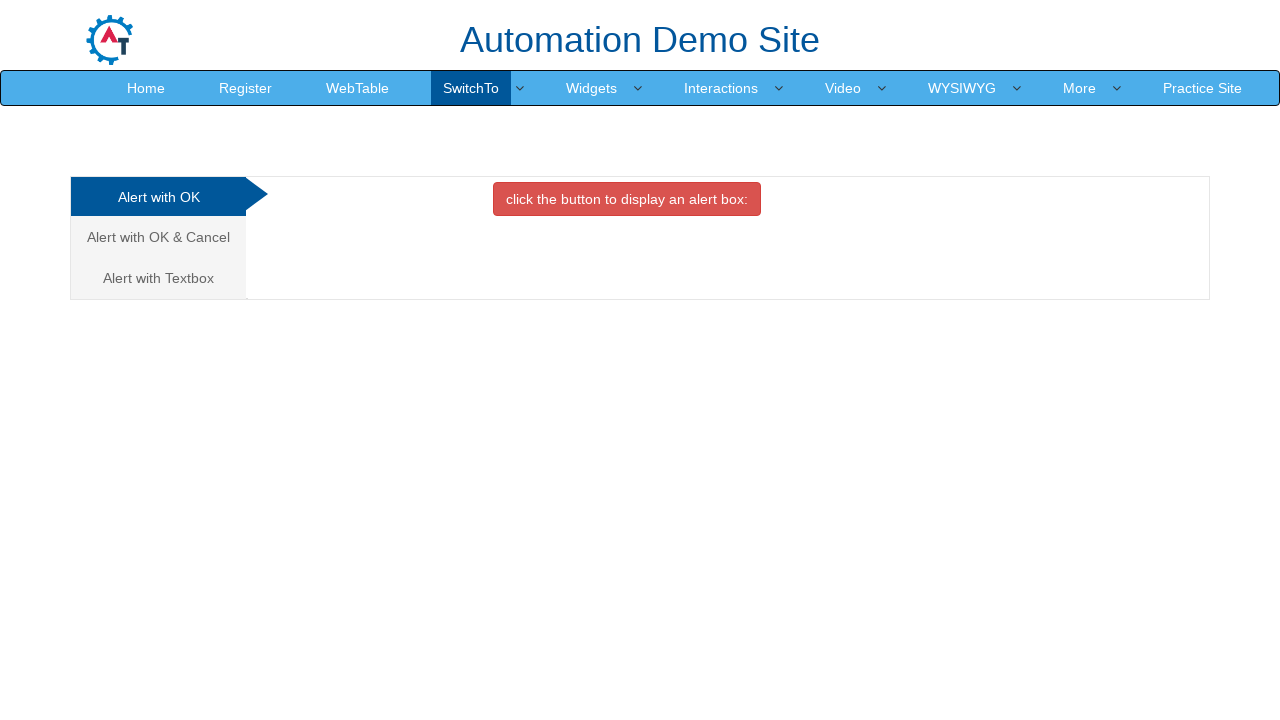

Set up dialog handler to capture and accept alerts
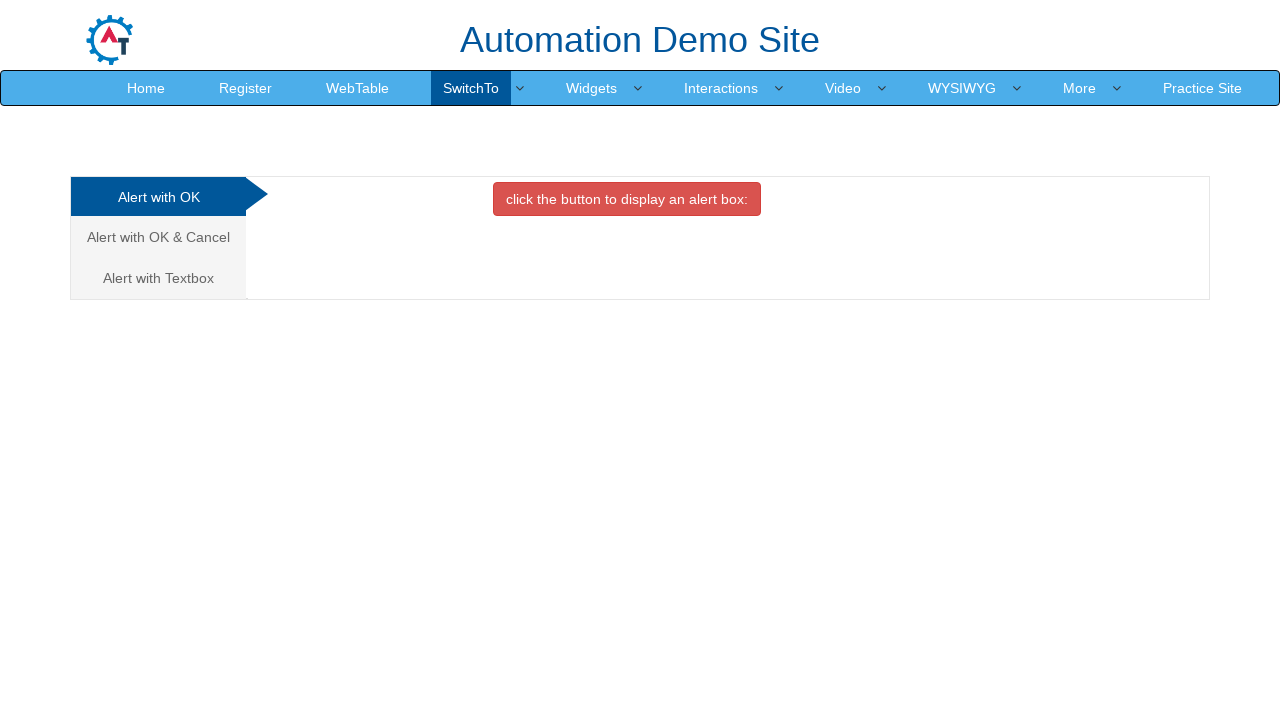

Located alert navigation tabs
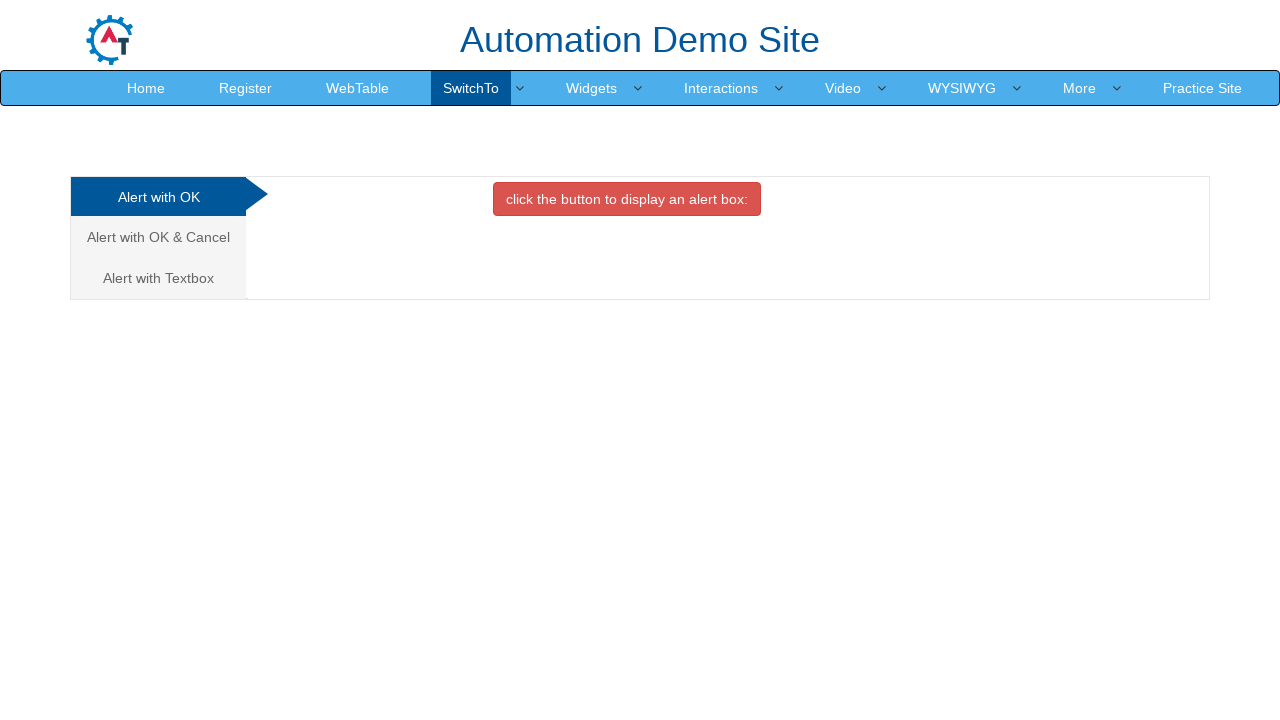

Clicked on the second tab in the alert section navigation at (160, 237) on .nav.nav-tabs.nav-stacked li >> nth=1
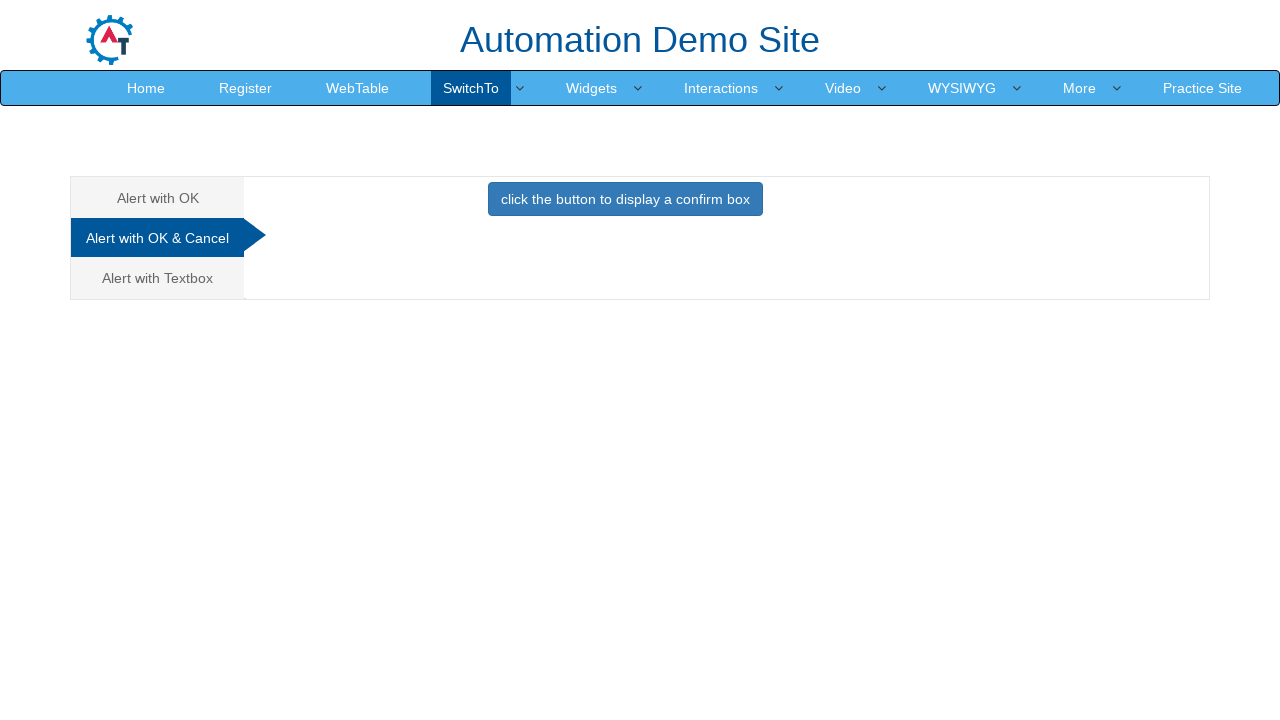

Waited for page changes and potential dialog to appear
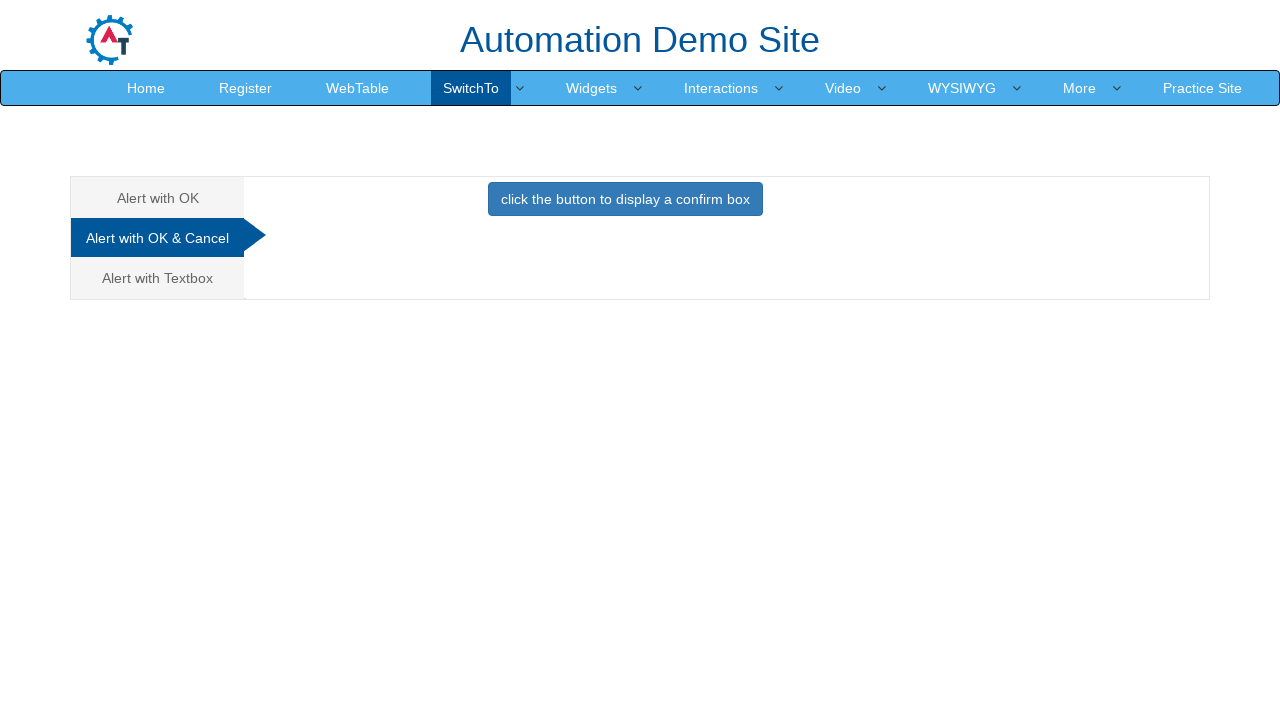

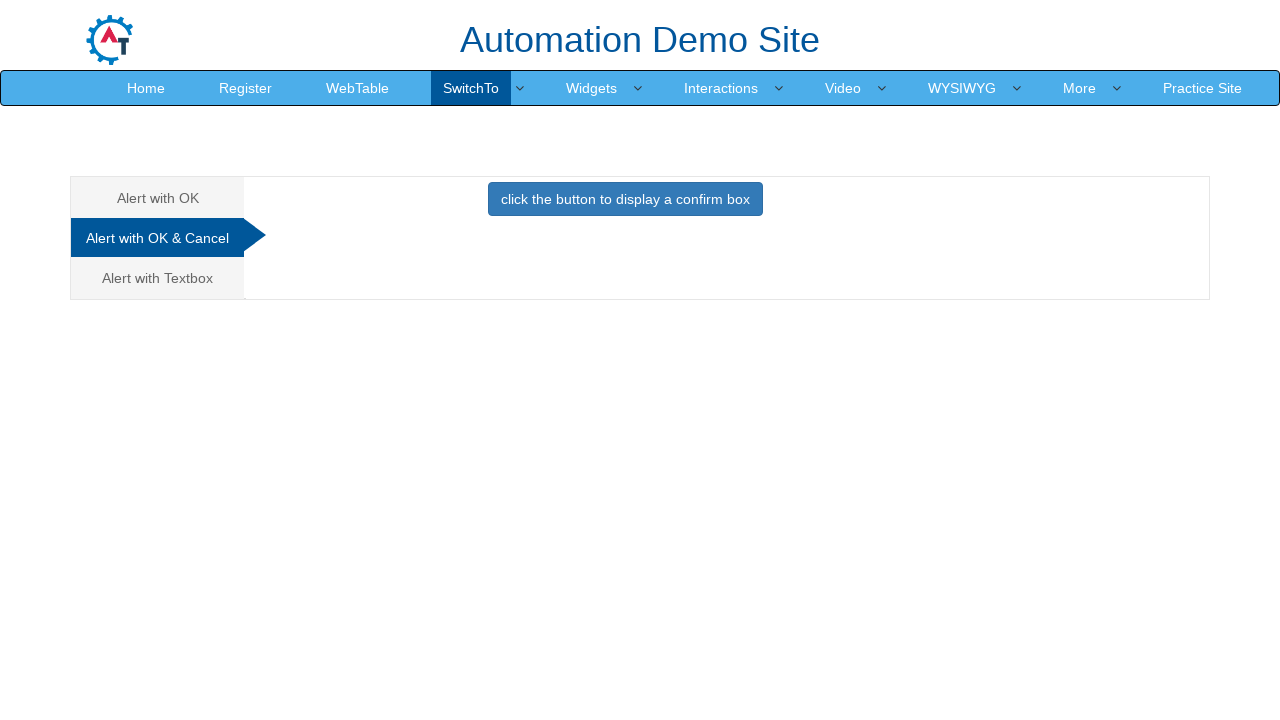